Navigates to the nopCommerce demo site and verifies the page loads by checking the title is present

Starting URL: https://demo.nopcommerce.com/

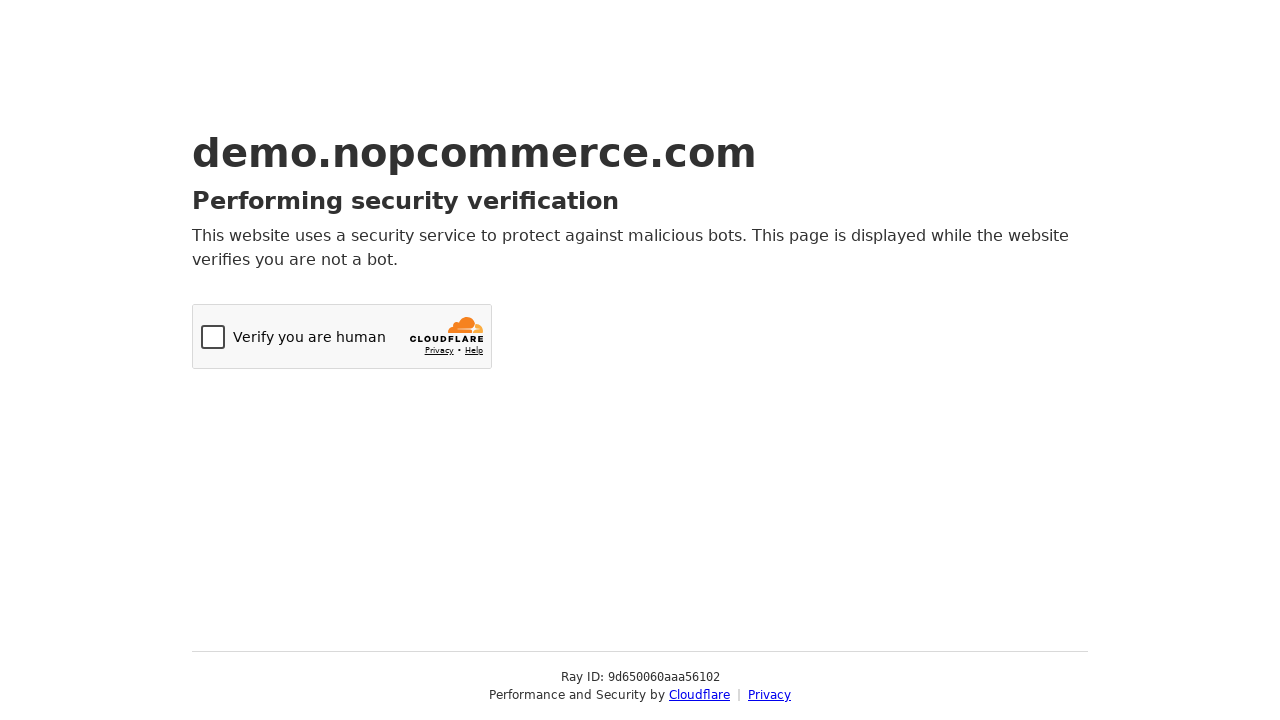

Navigated to nopCommerce demo site
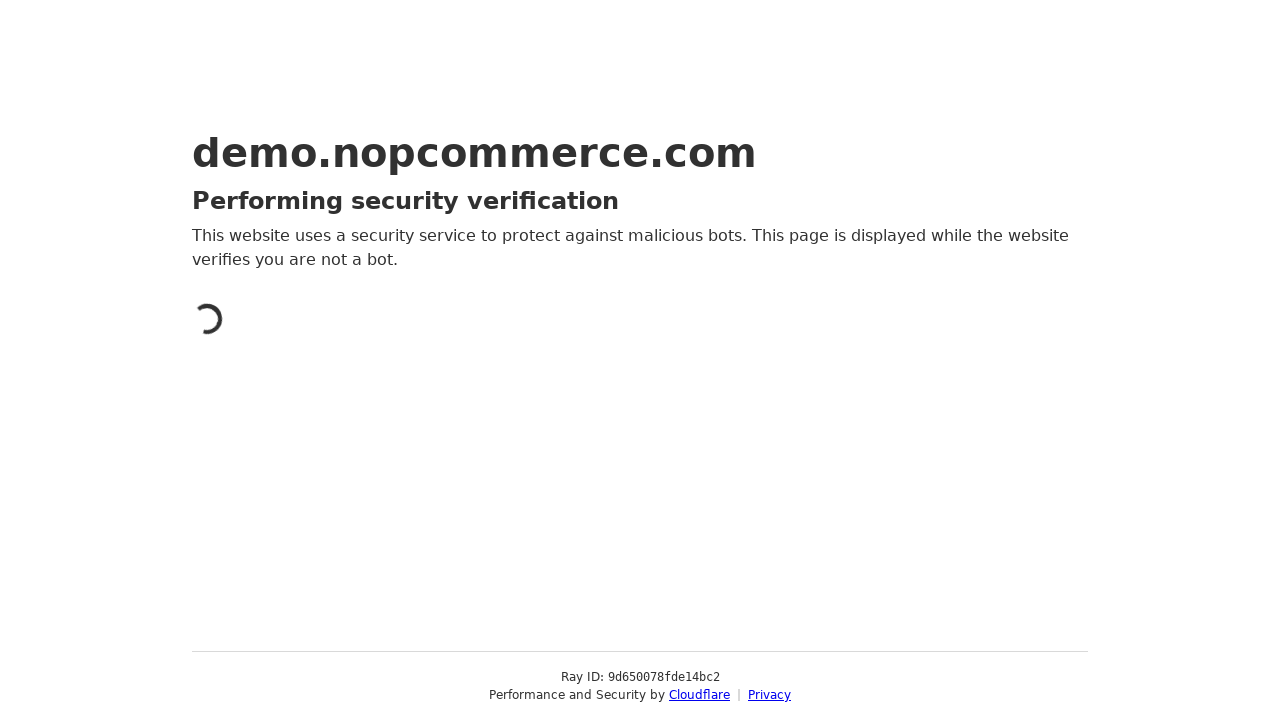

Page loaded (domcontentloaded state)
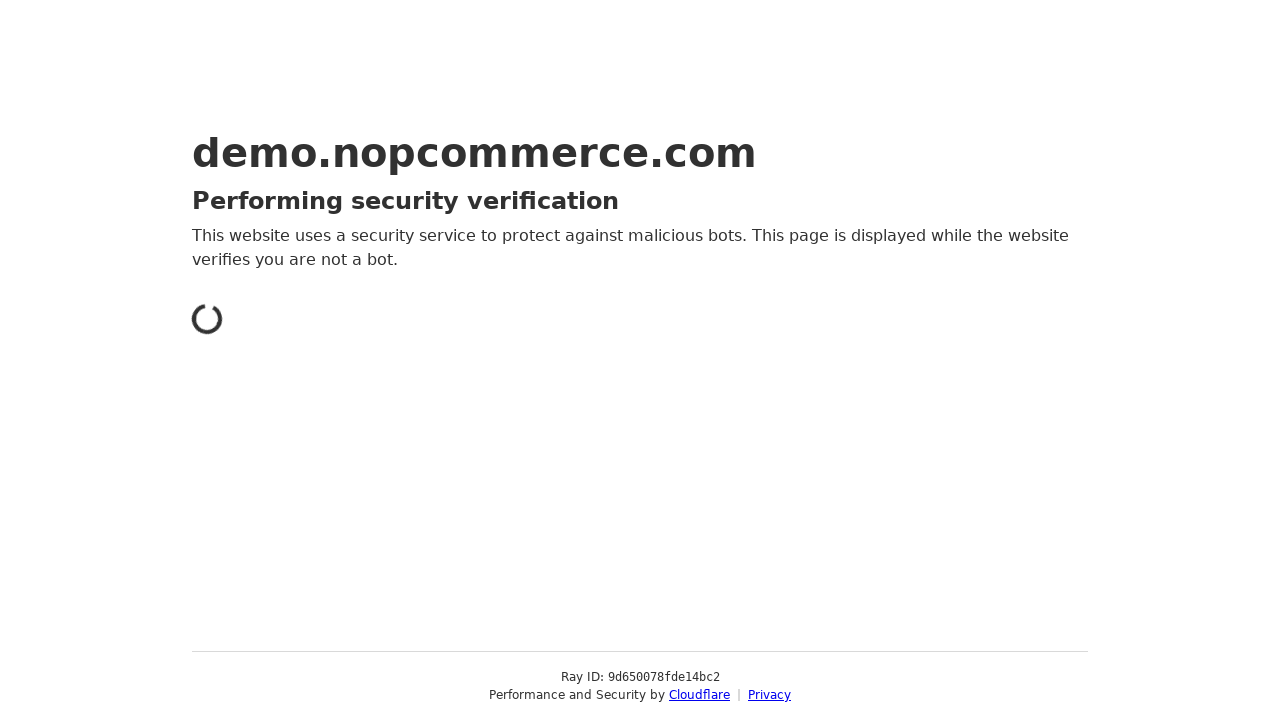

Retrieved page title: 'Just a moment...'
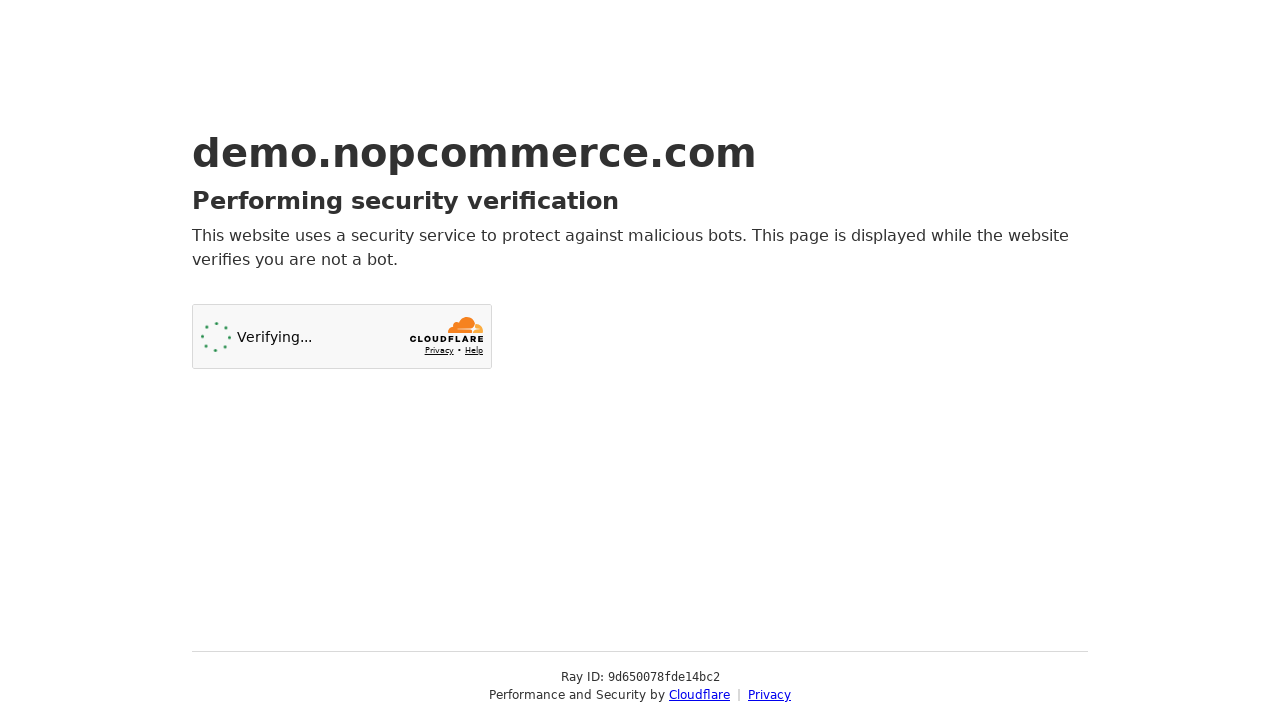

Verified page title is not empty
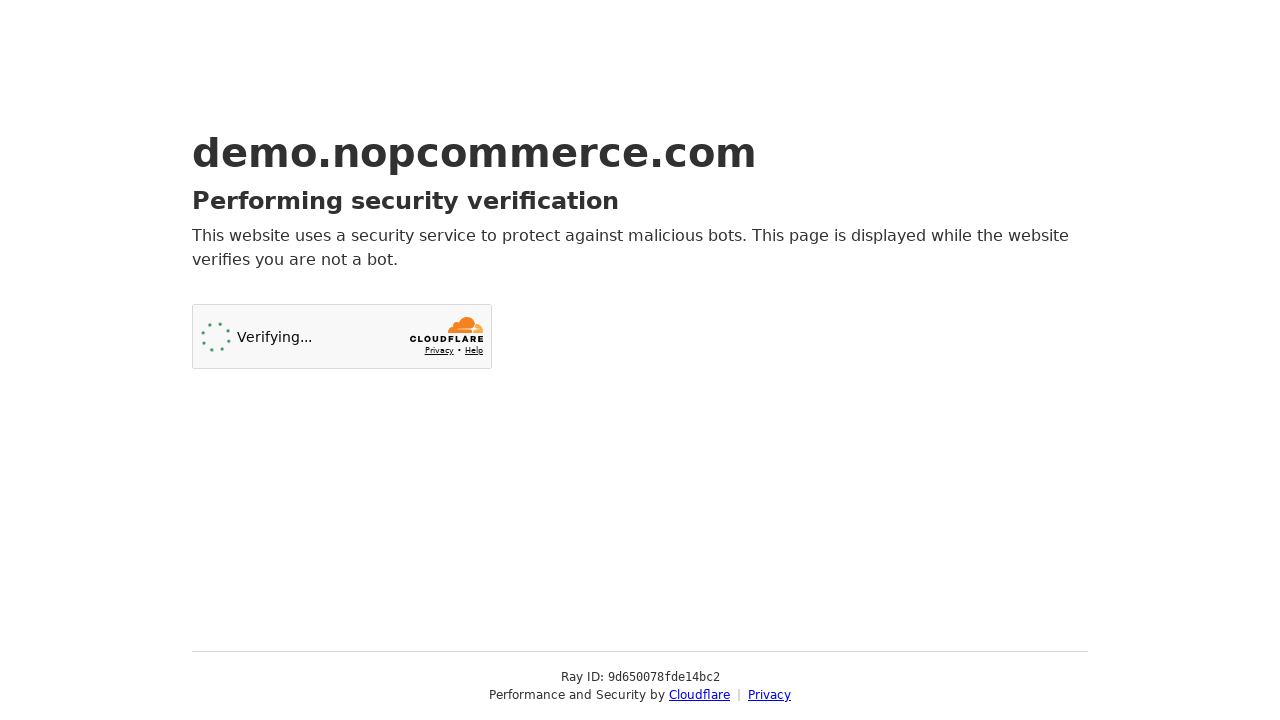

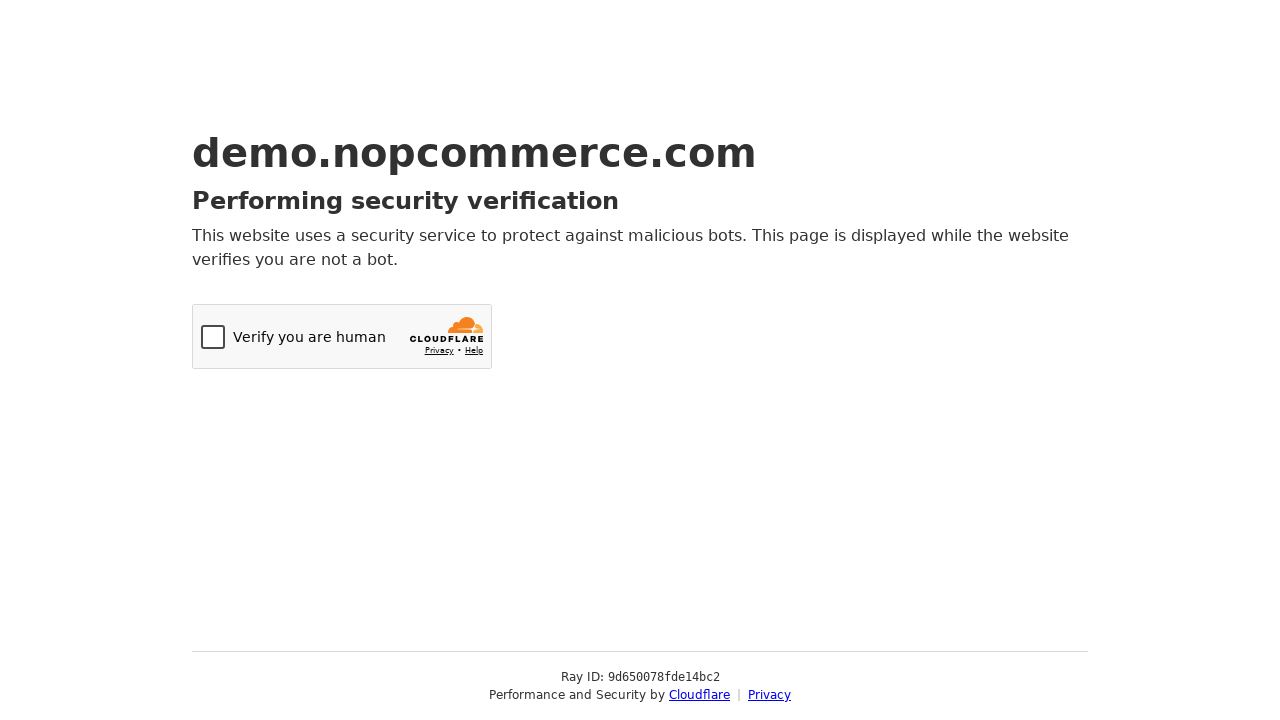